Tests that a todo item is removed when edited to an empty string

Starting URL: https://demo.playwright.dev/todomvc

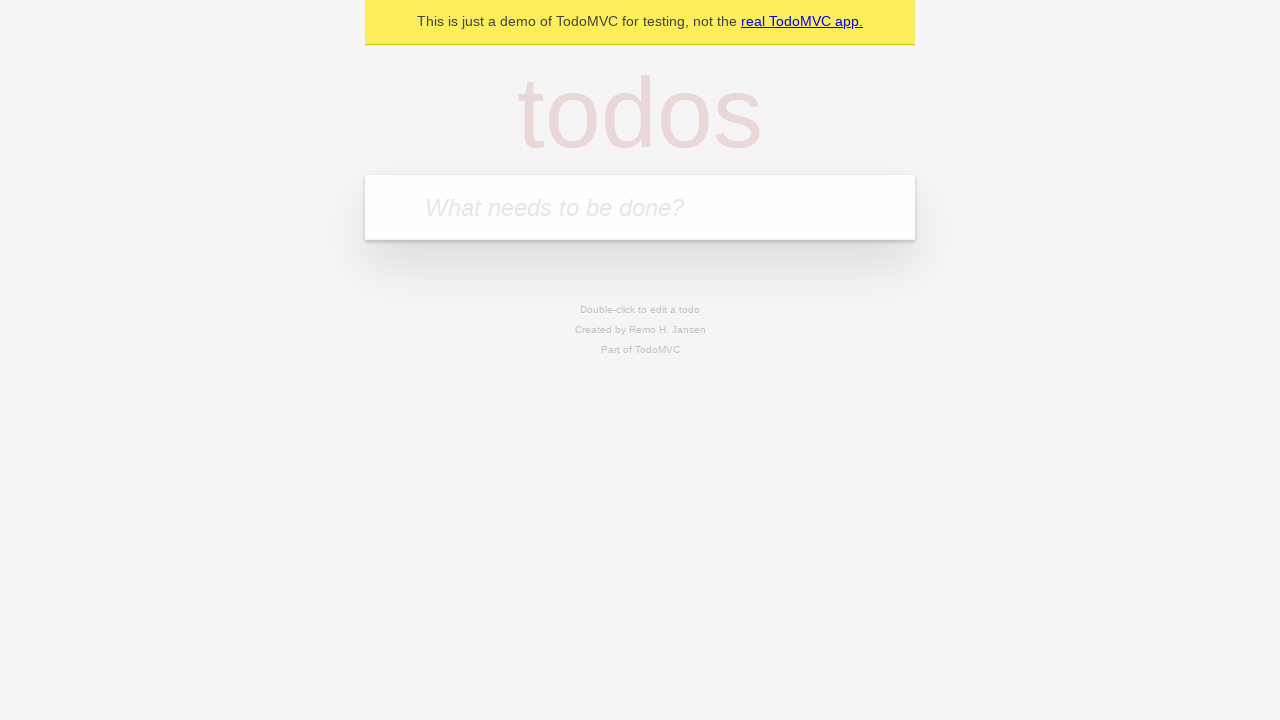

Filled first todo input with 'buy some cheese' on internal:attr=[placeholder="What needs to be done?"i]
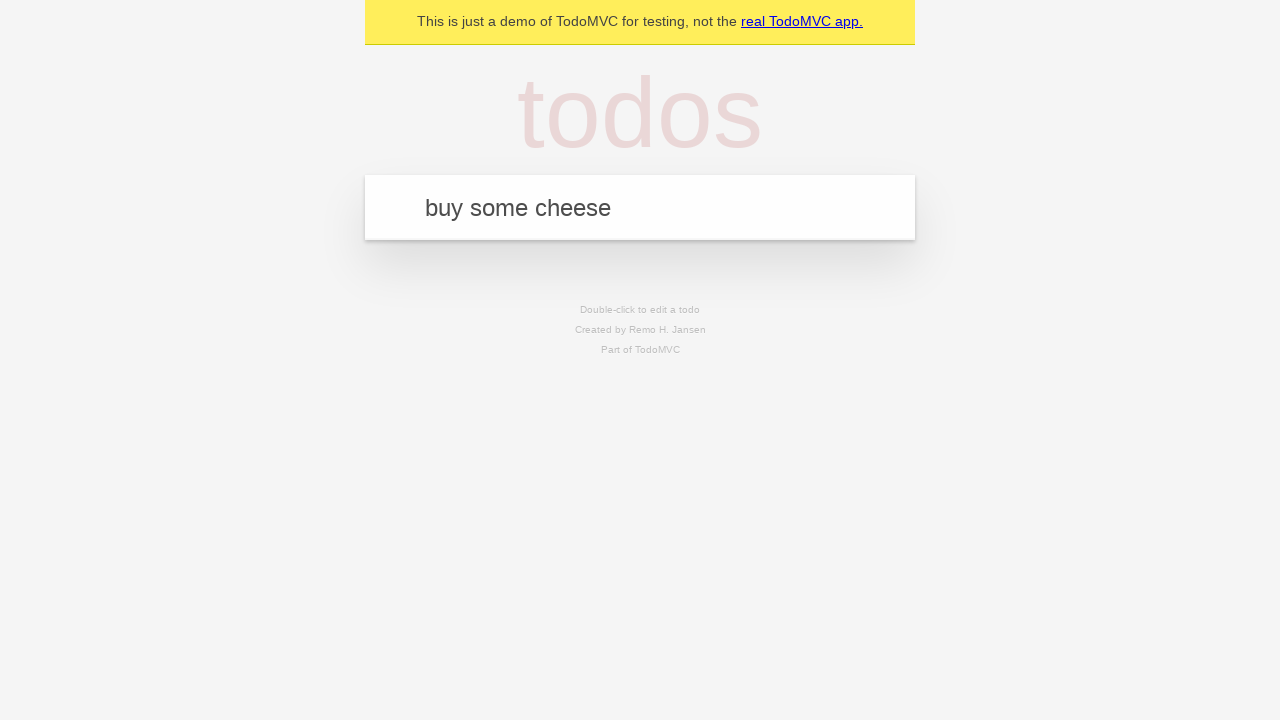

Pressed Enter to create first todo item on internal:attr=[placeholder="What needs to be done?"i]
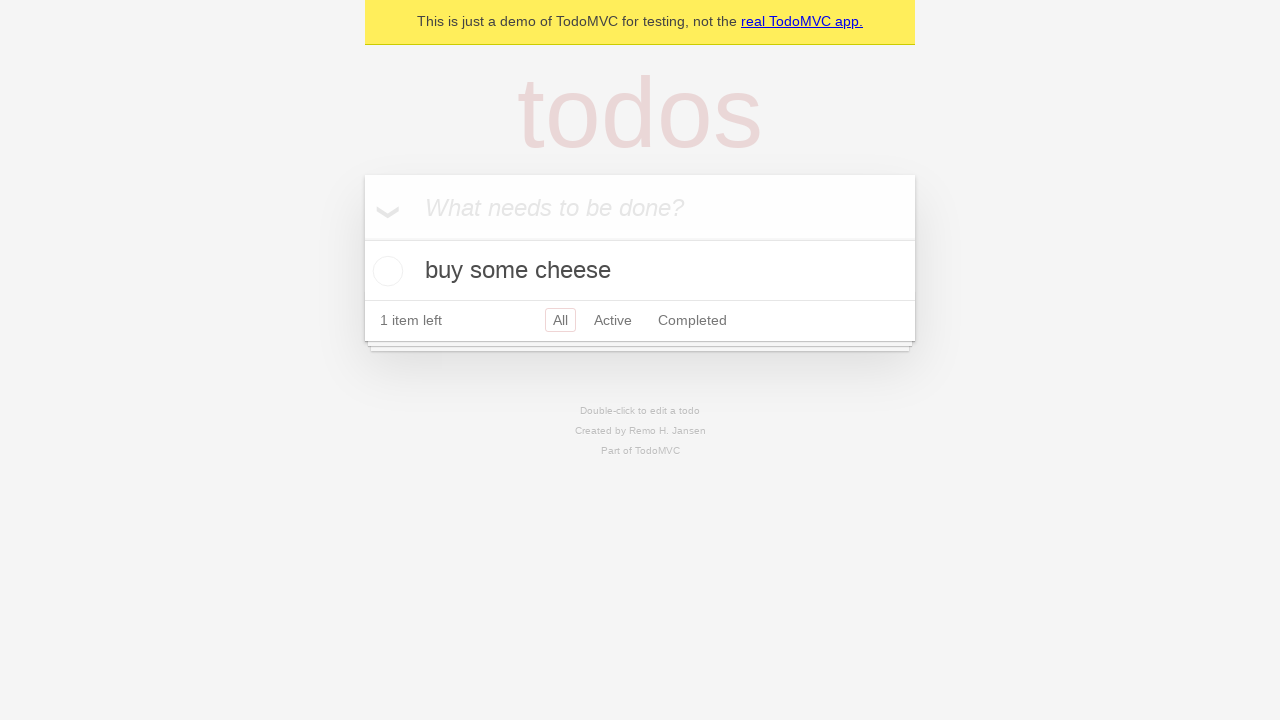

Filled second todo input with 'feed the cat' on internal:attr=[placeholder="What needs to be done?"i]
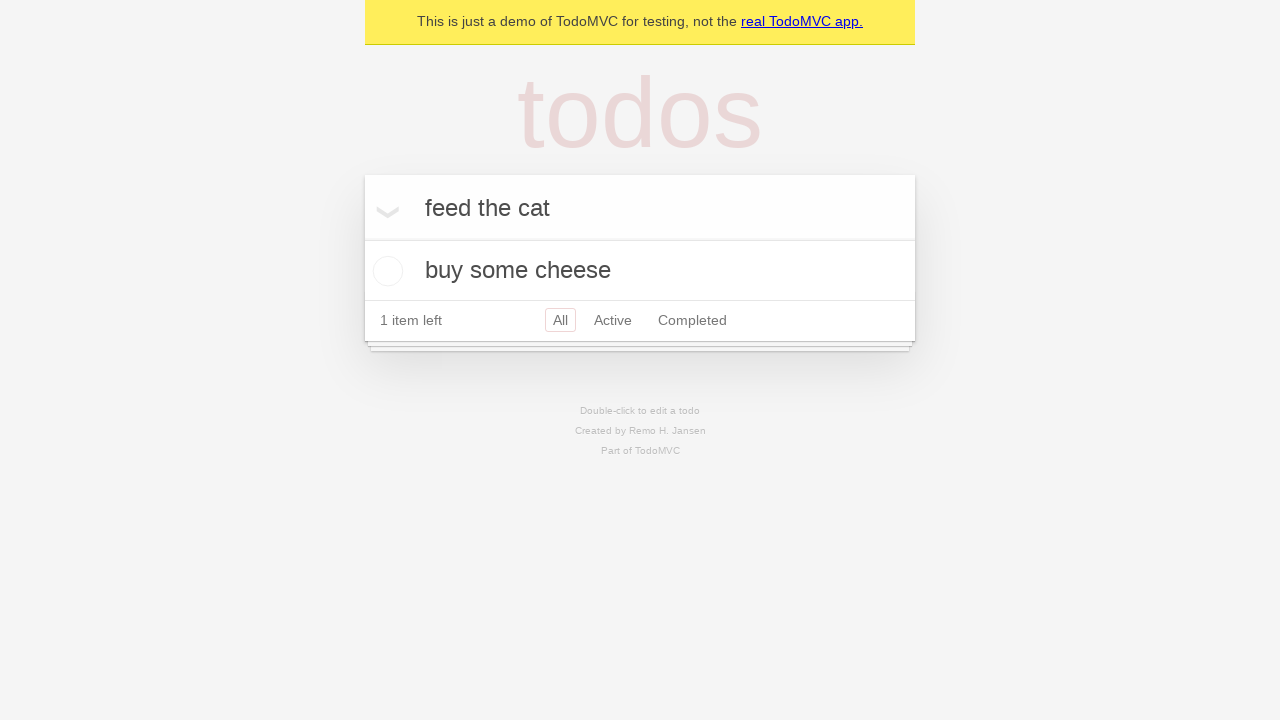

Pressed Enter to create second todo item on internal:attr=[placeholder="What needs to be done?"i]
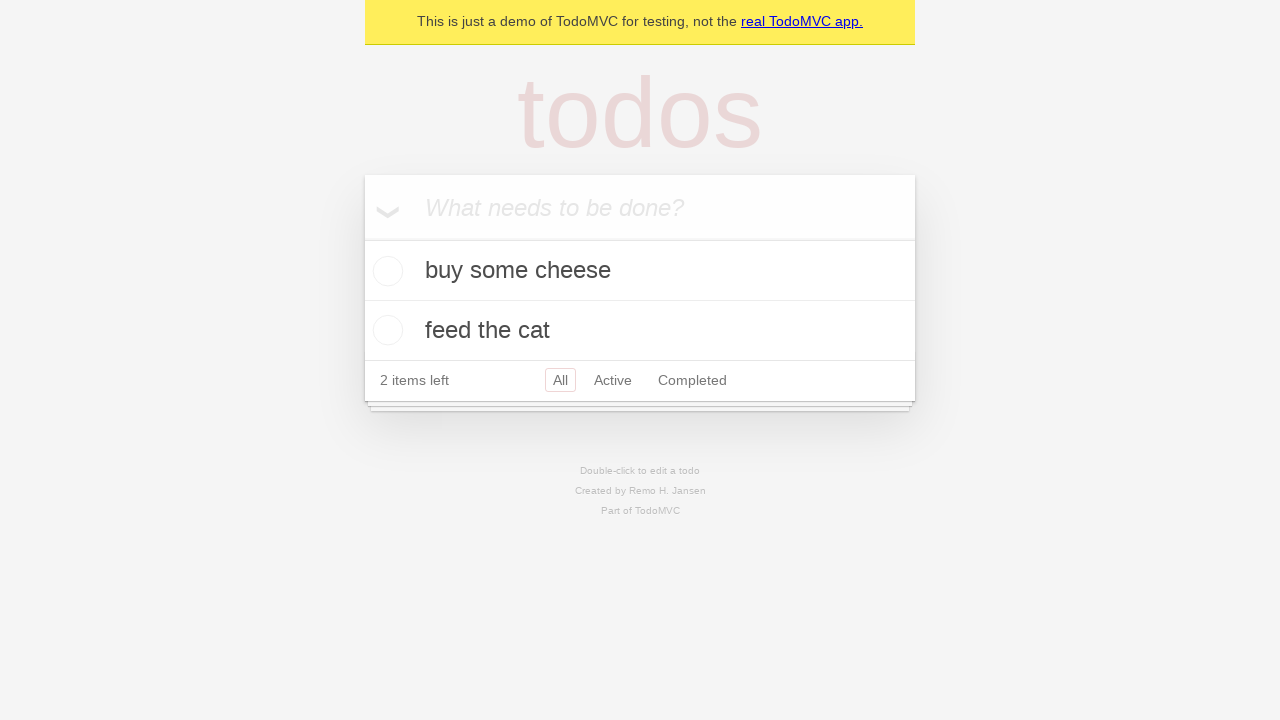

Filled third todo input with 'book a doctors appointment' on internal:attr=[placeholder="What needs to be done?"i]
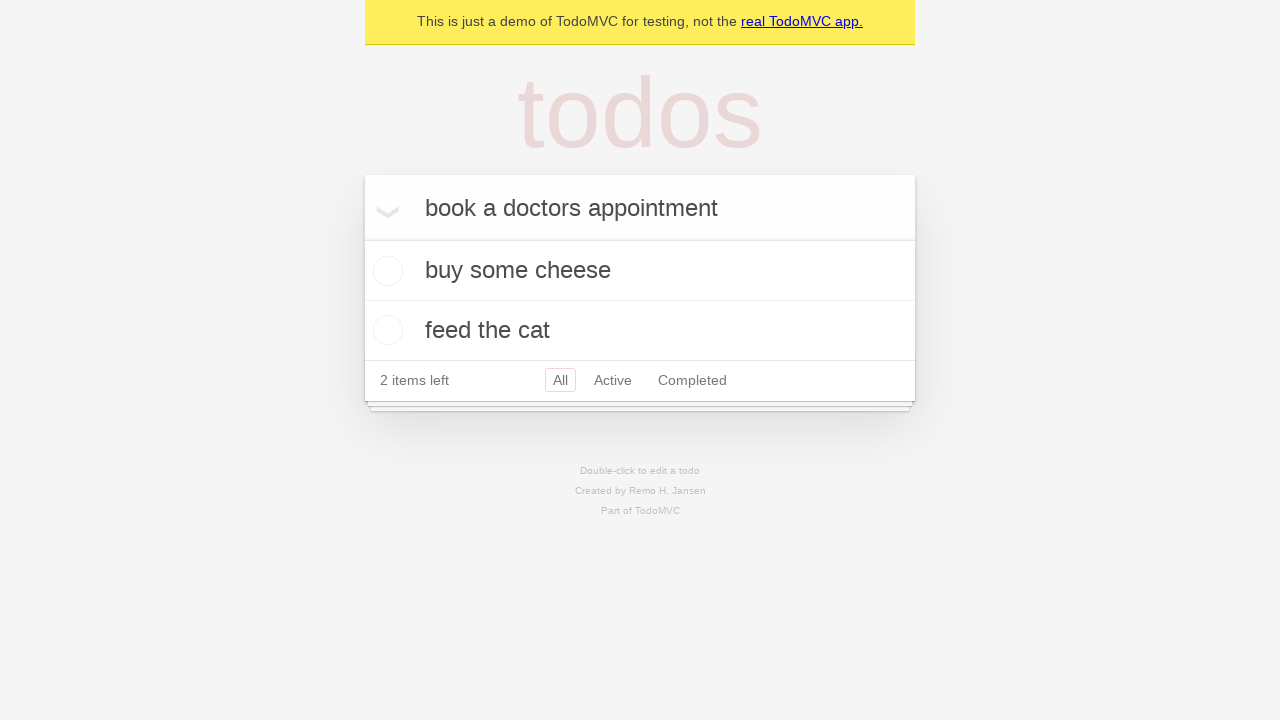

Pressed Enter to create third todo item on internal:attr=[placeholder="What needs to be done?"i]
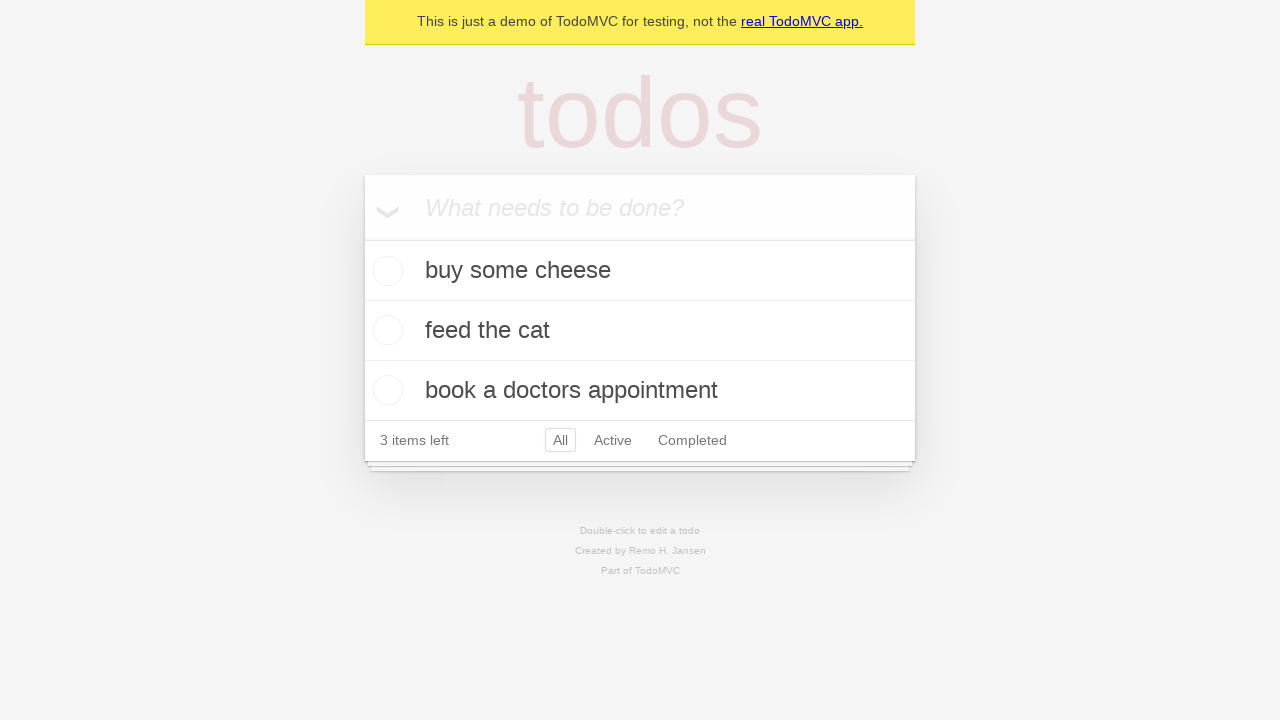

Double-clicked second todo item to enter edit mode at (640, 331) on internal:testid=[data-testid="todo-item"s] >> nth=1
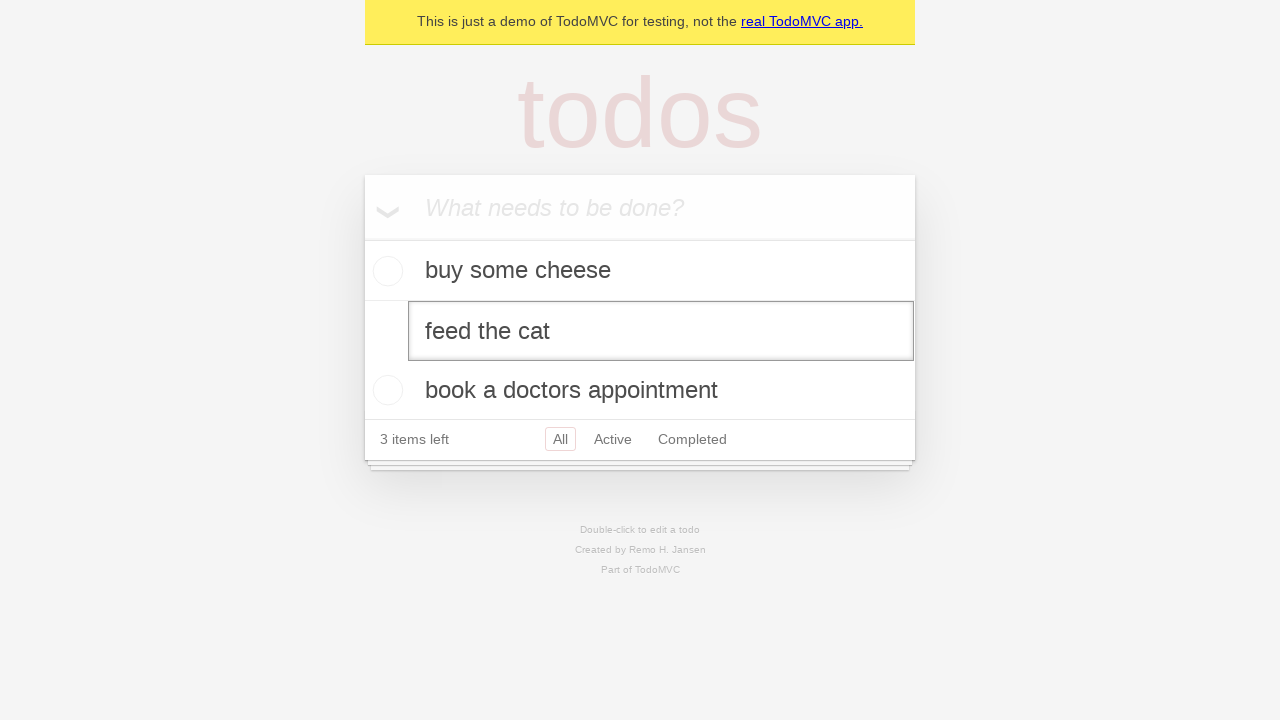

Cleared text in edit field by filling with empty string on internal:testid=[data-testid="todo-item"s] >> nth=1 >> internal:role=textbox[nam
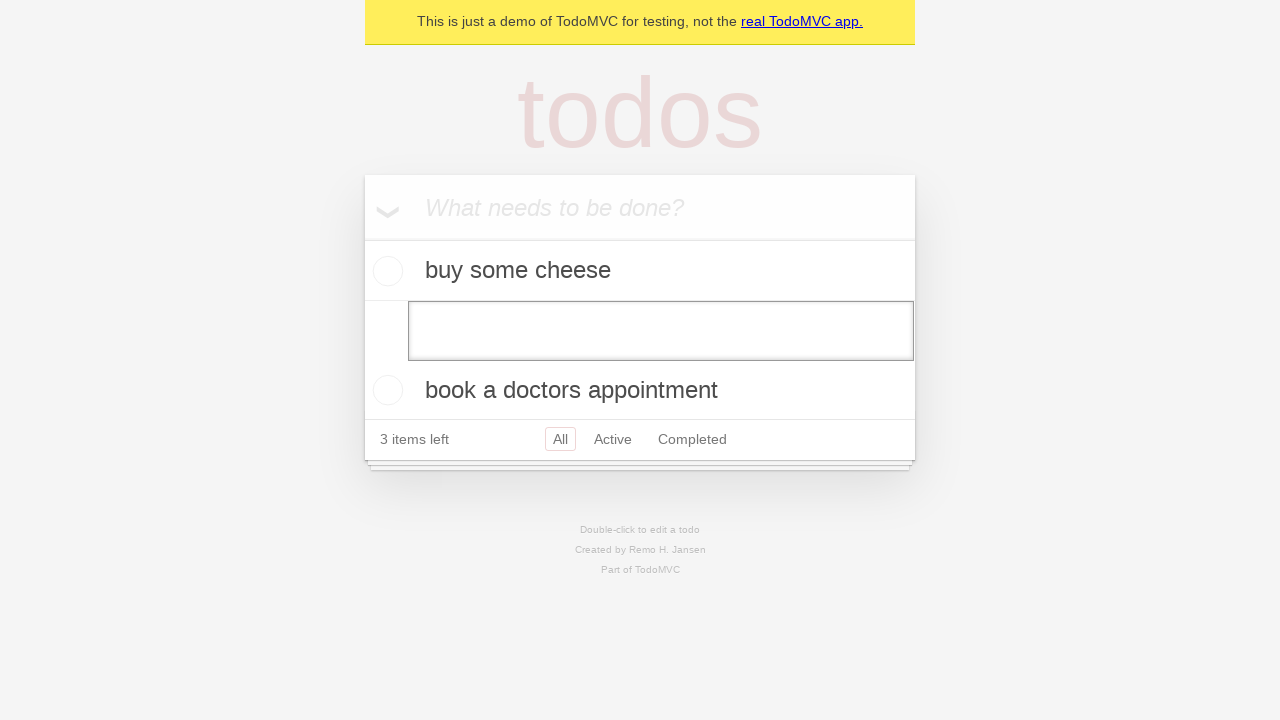

Pressed Enter to confirm empty text entry, removing the todo item on internal:testid=[data-testid="todo-item"s] >> nth=1 >> internal:role=textbox[nam
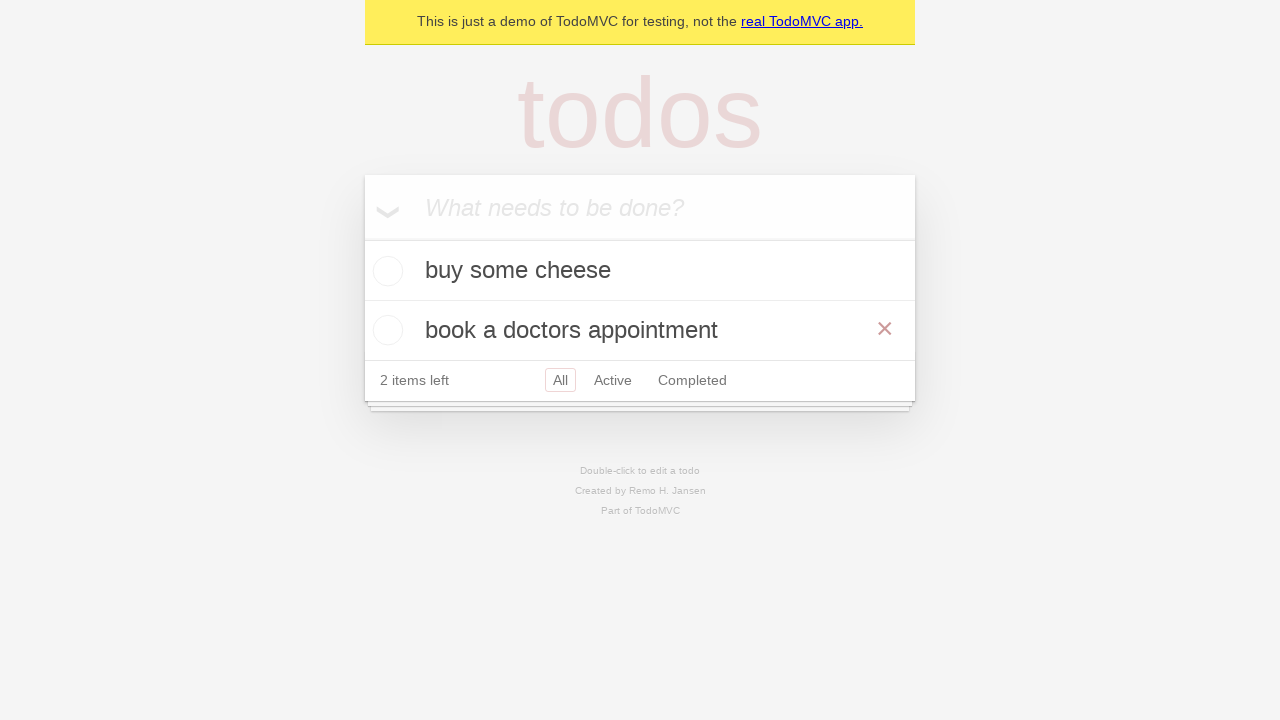

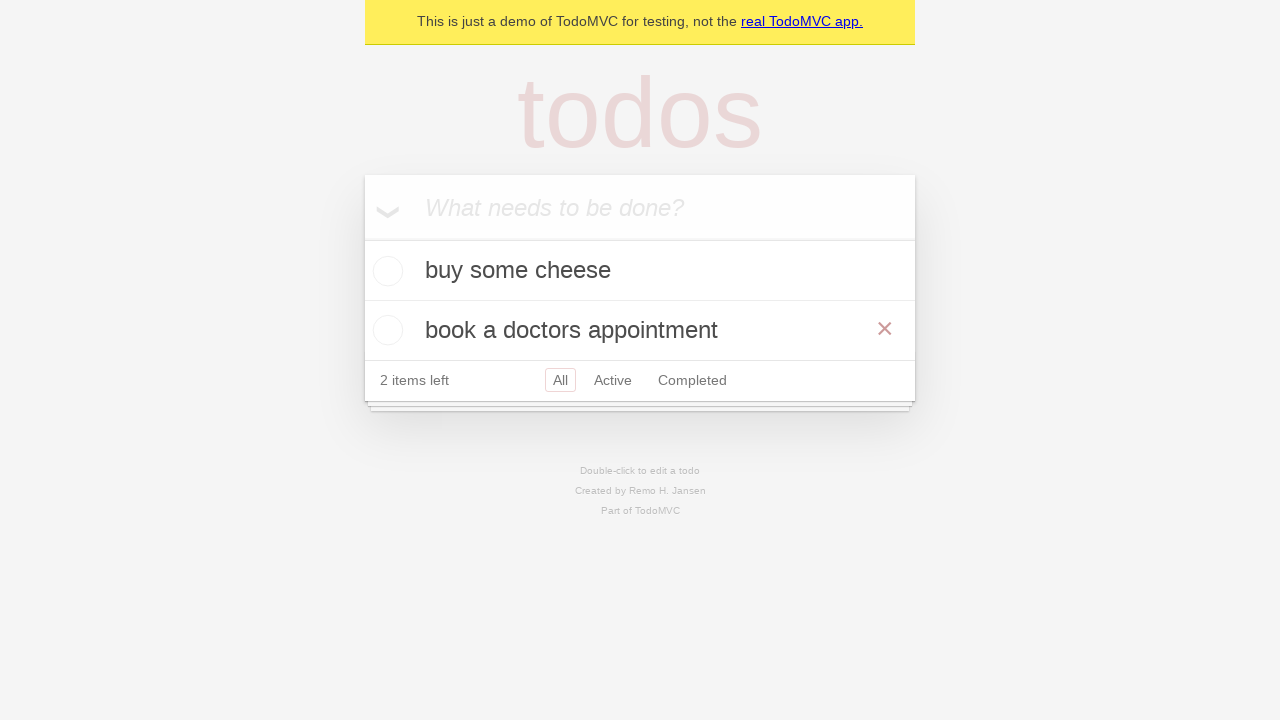